Tests that the "Clear completed" button displays correct text after completing an item.

Starting URL: https://demo.playwright.dev/todomvc

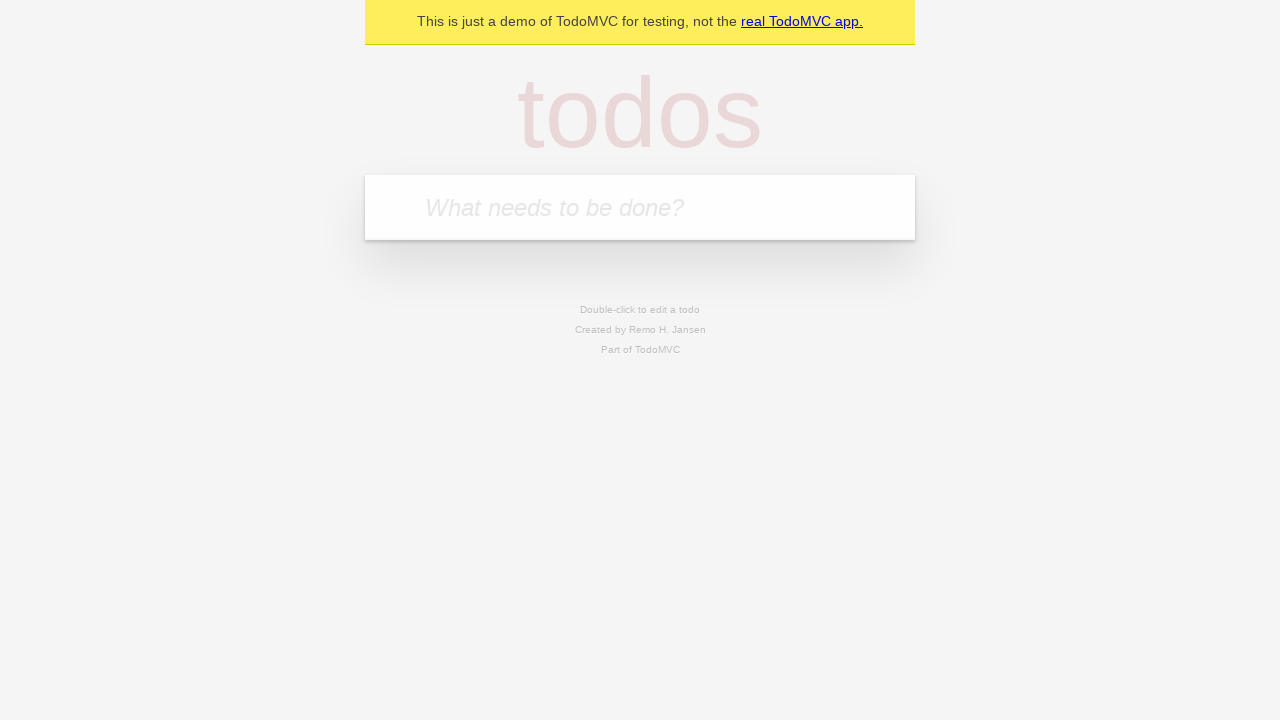

Filled todo input with 'buy some cheese' on internal:attr=[placeholder="What needs to be done?"i]
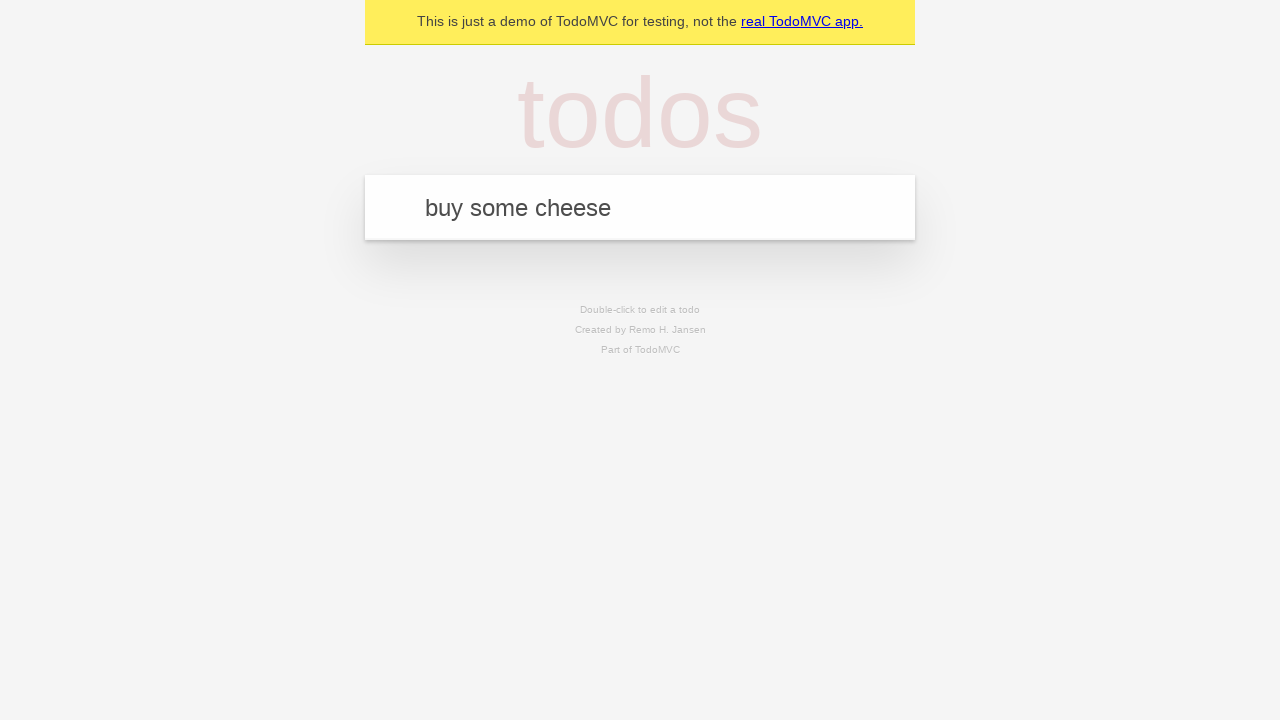

Pressed Enter to add first todo on internal:attr=[placeholder="What needs to be done?"i]
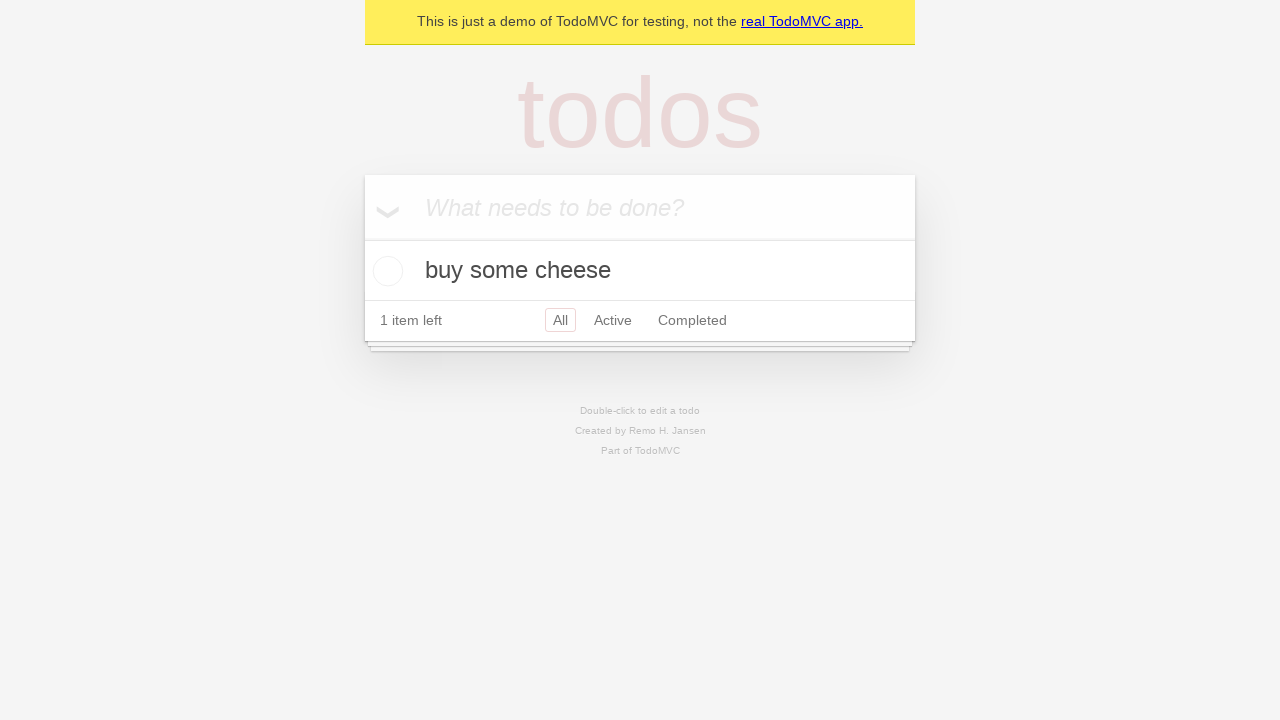

Filled todo input with 'feed the cat' on internal:attr=[placeholder="What needs to be done?"i]
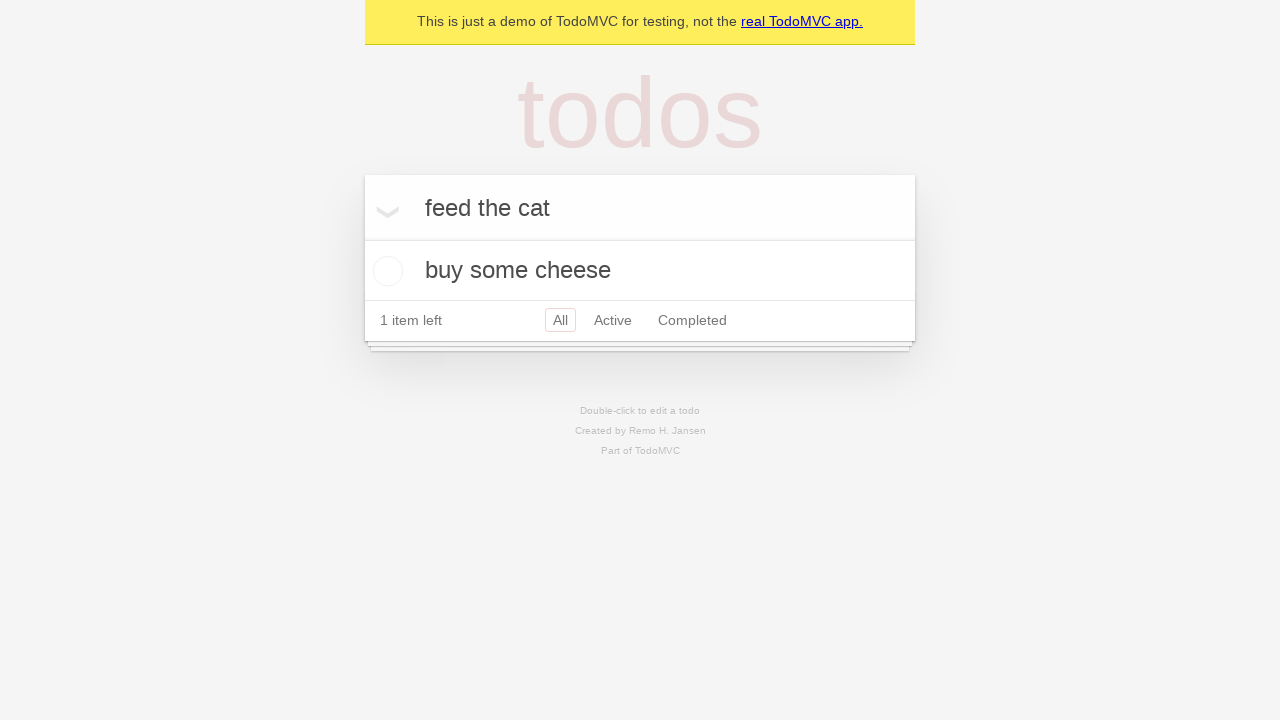

Pressed Enter to add second todo on internal:attr=[placeholder="What needs to be done?"i]
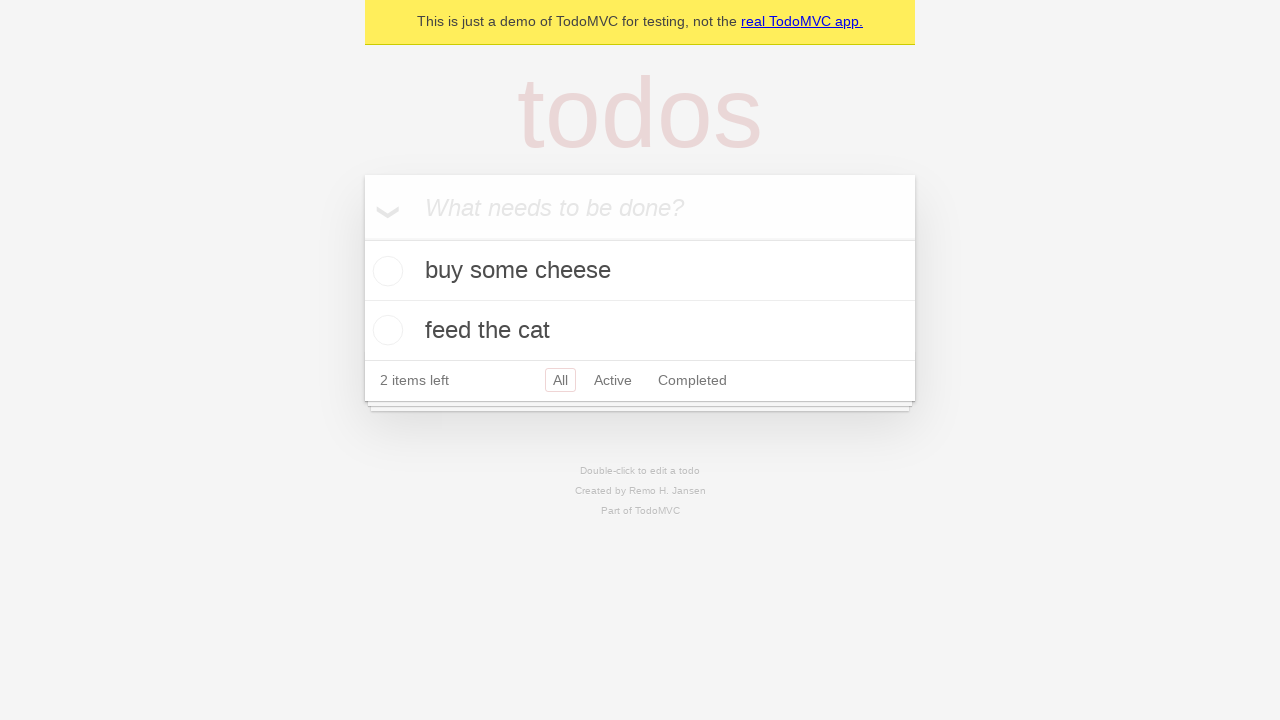

Filled todo input with 'book a doctors appointment' on internal:attr=[placeholder="What needs to be done?"i]
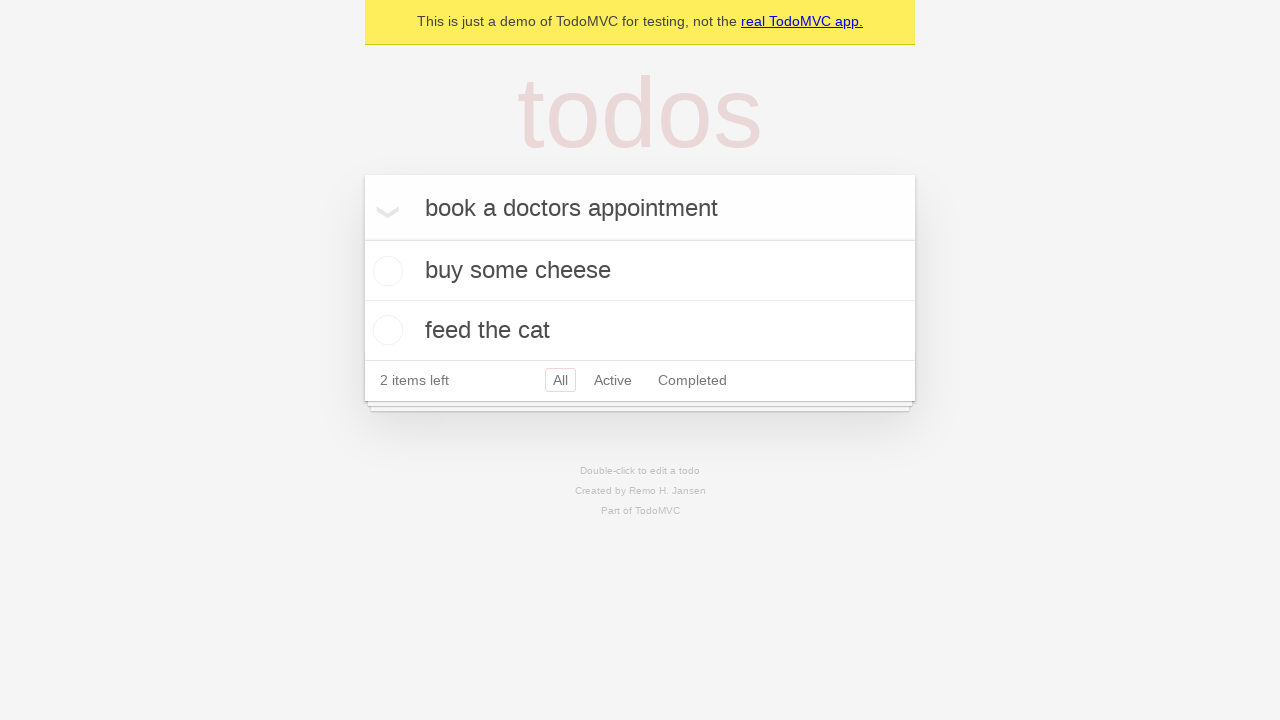

Pressed Enter to add third todo on internal:attr=[placeholder="What needs to be done?"i]
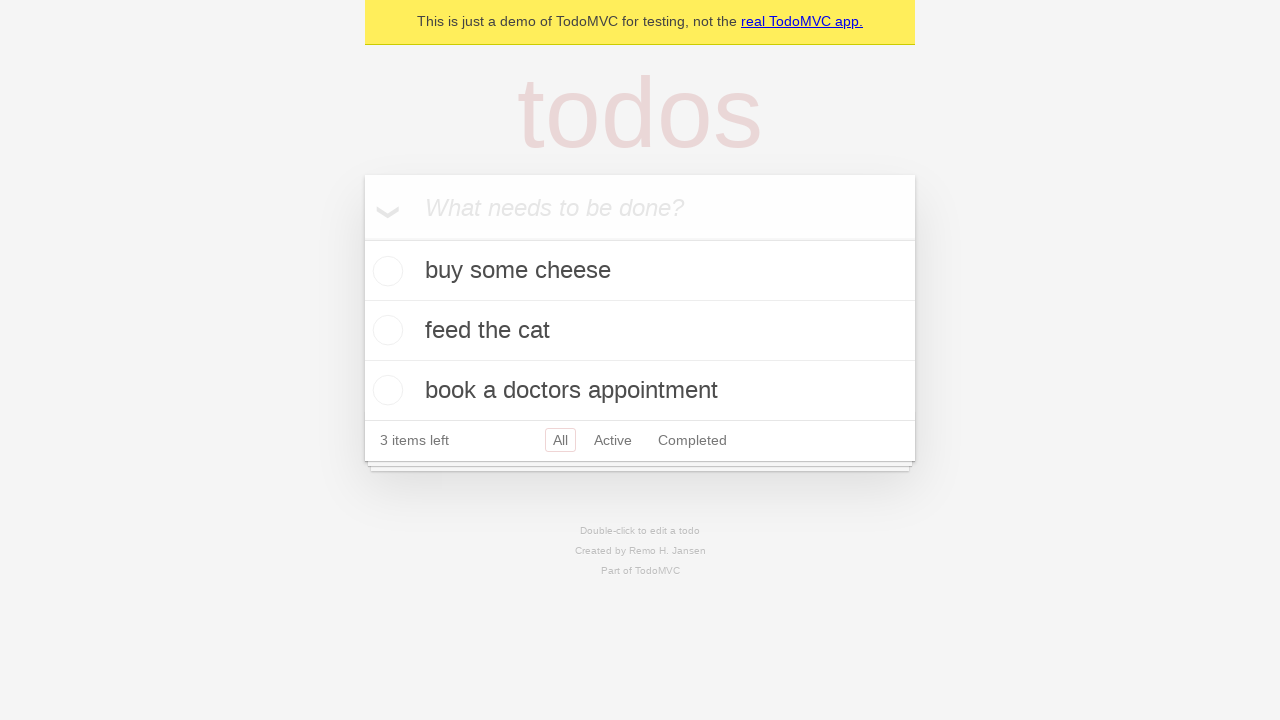

Waited for all 3 todos to appear in the list
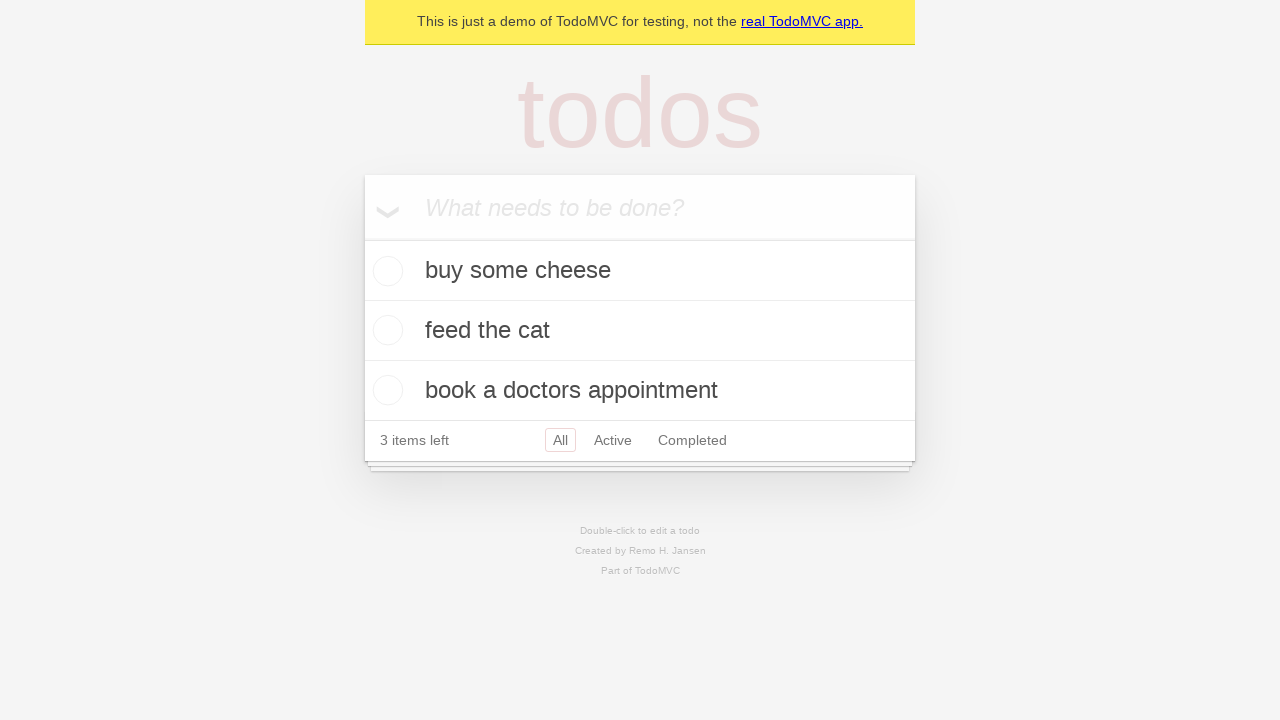

Checked the first todo item at (385, 271) on .todo-list li .toggle >> nth=0
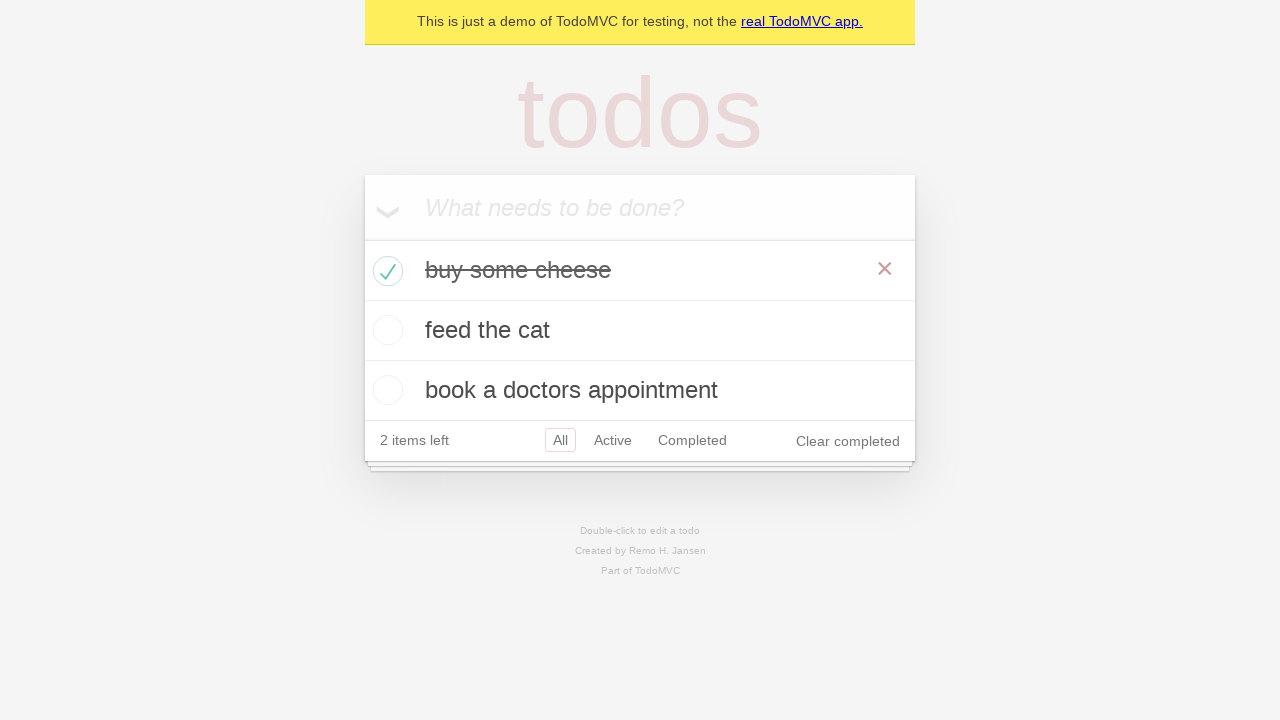

Verified 'Clear completed' button is visible and displays correct text
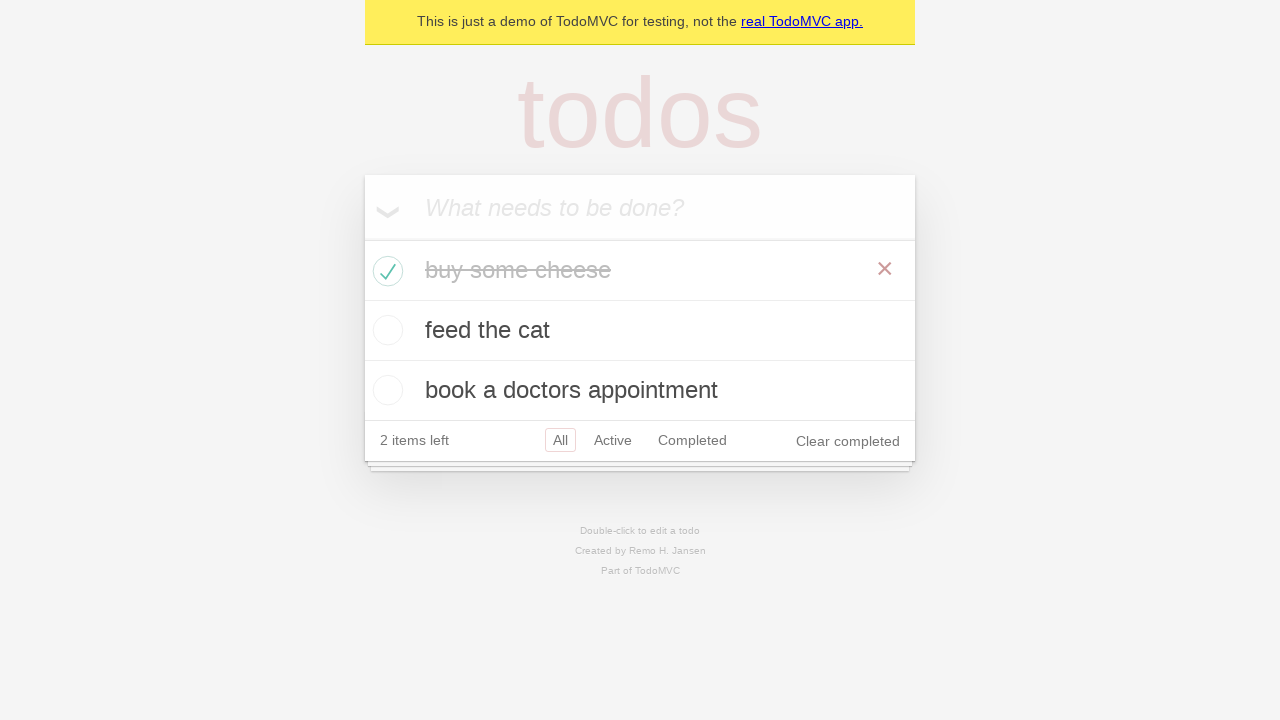

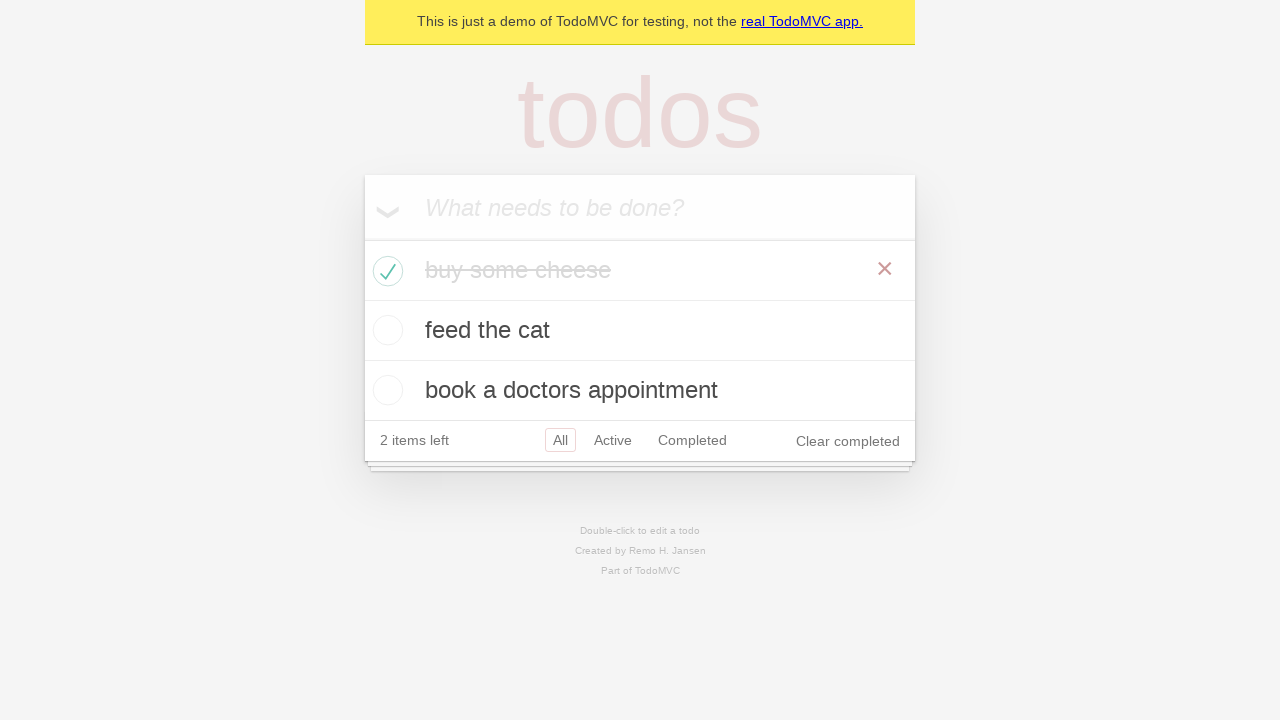